Tests navigation on Playwright documentation site by clicking the "Get started" link and verifying the URL changes to the intro page

Starting URL: https://playwright.dev/

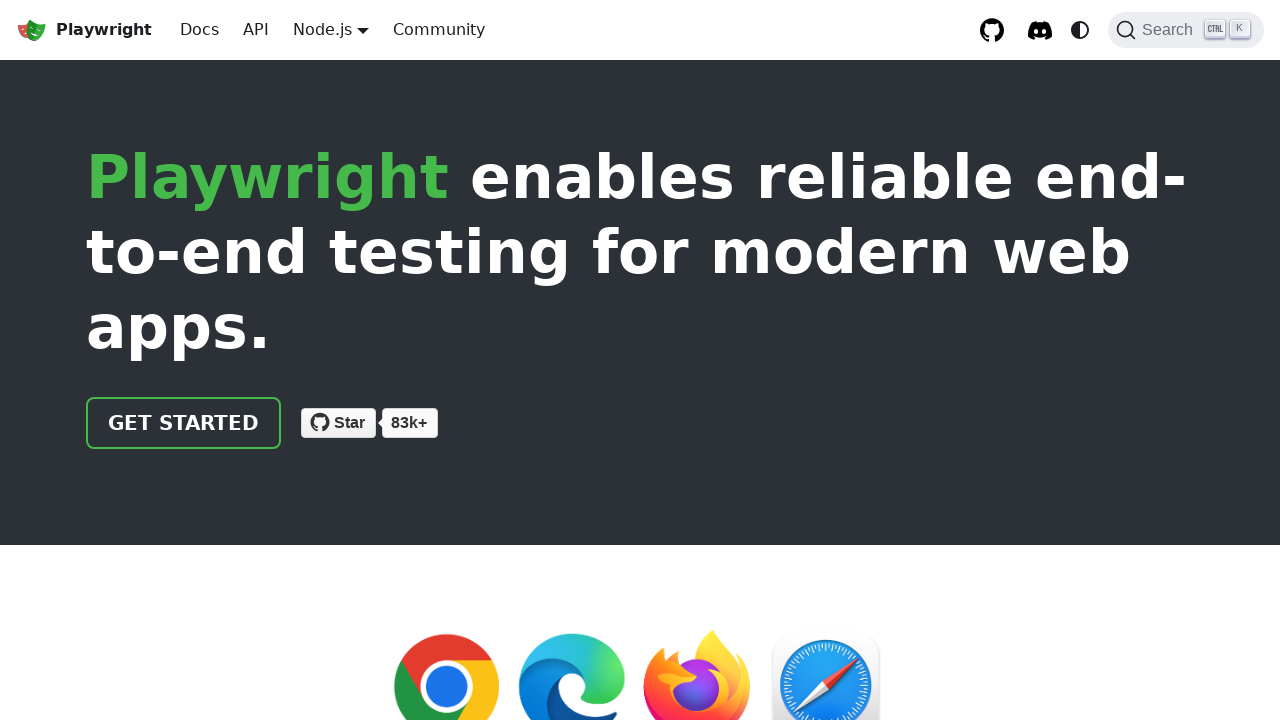

Clicked the 'Get started' link at (184, 423) on internal:role=link[name="Get started"i]
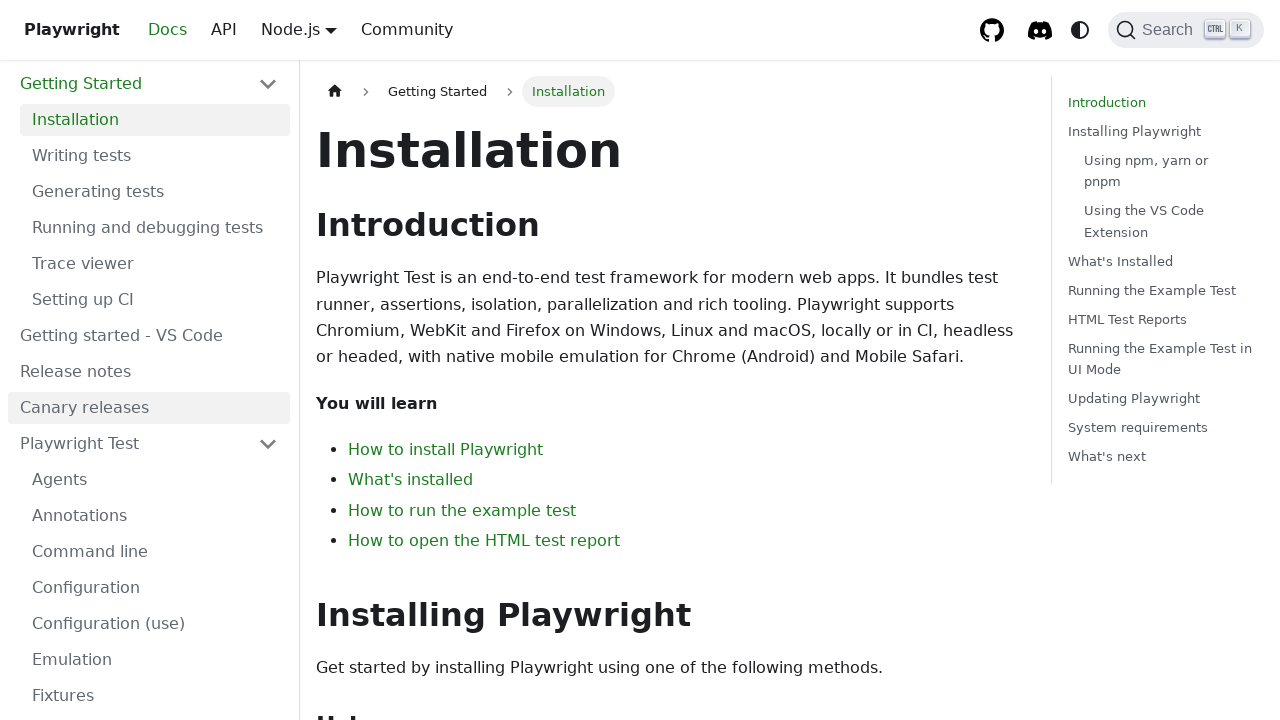

Navigated to intro page - URL changed to include /intro
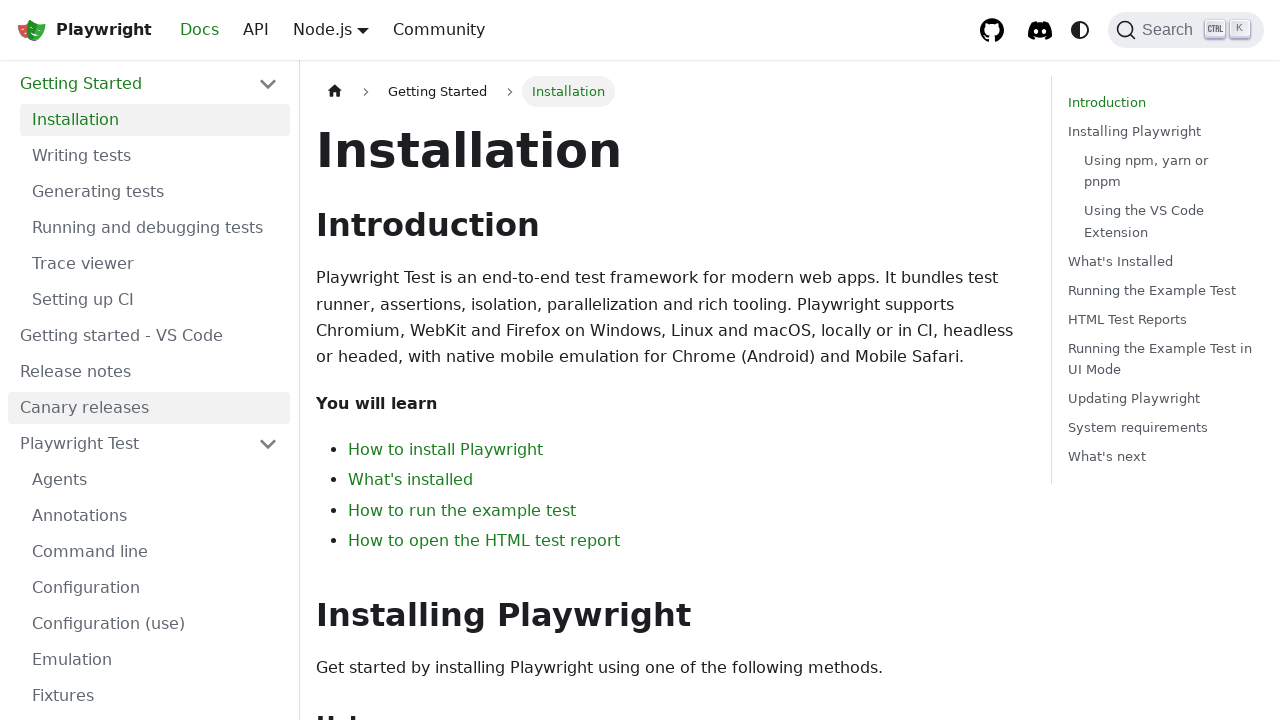

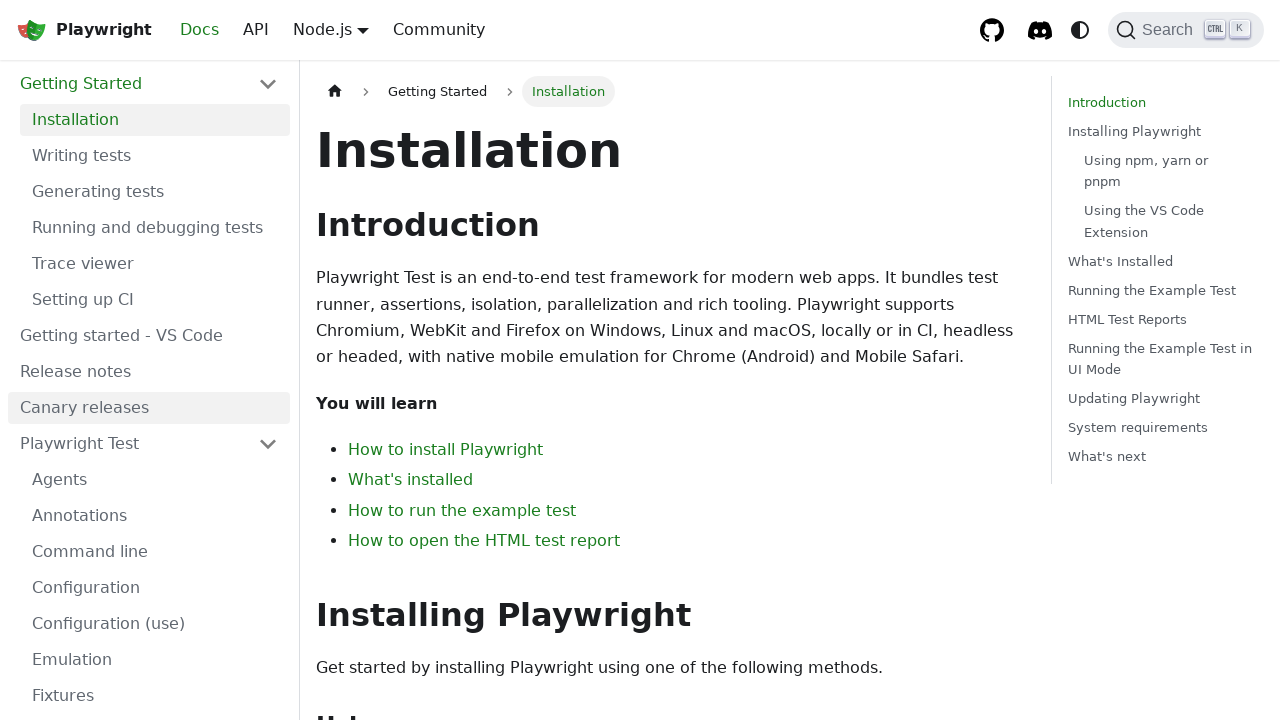